Tests that the Clear completed button is hidden when there are no completed items

Starting URL: https://demo.playwright.dev/todomvc

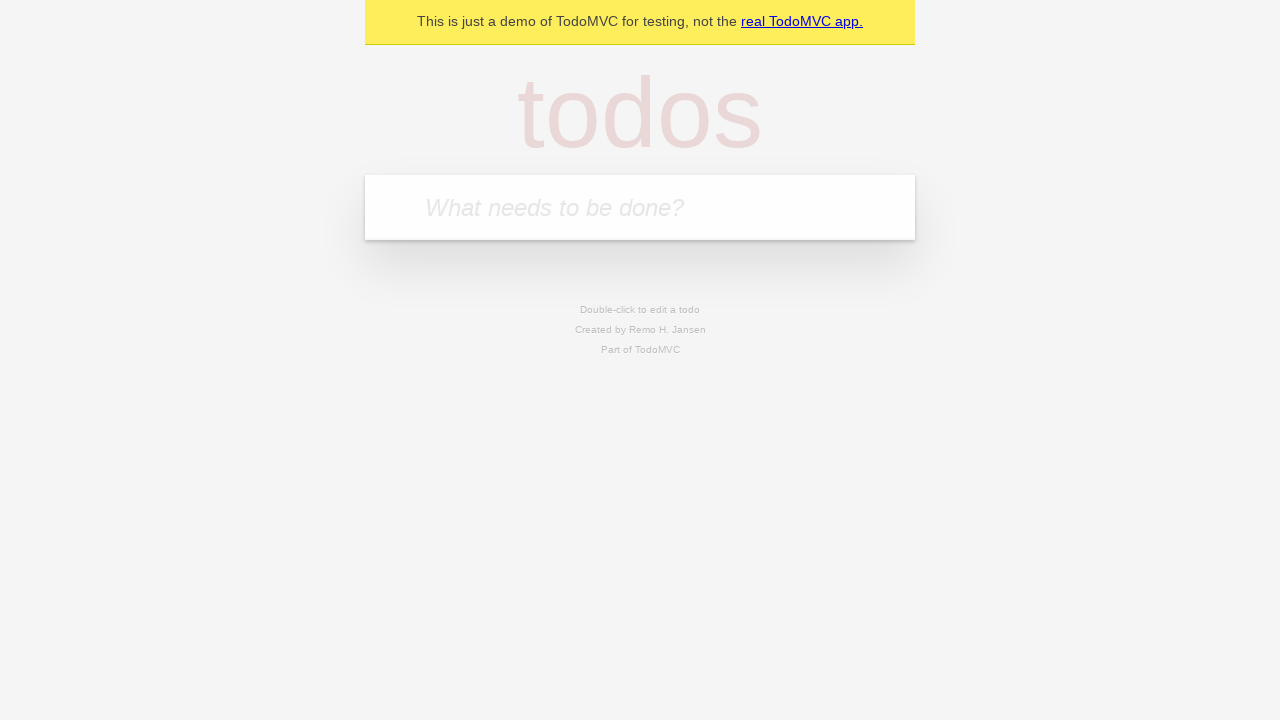

Filled todo input with 'buy some cheese' on internal:attr=[placeholder="What needs to be done?"i]
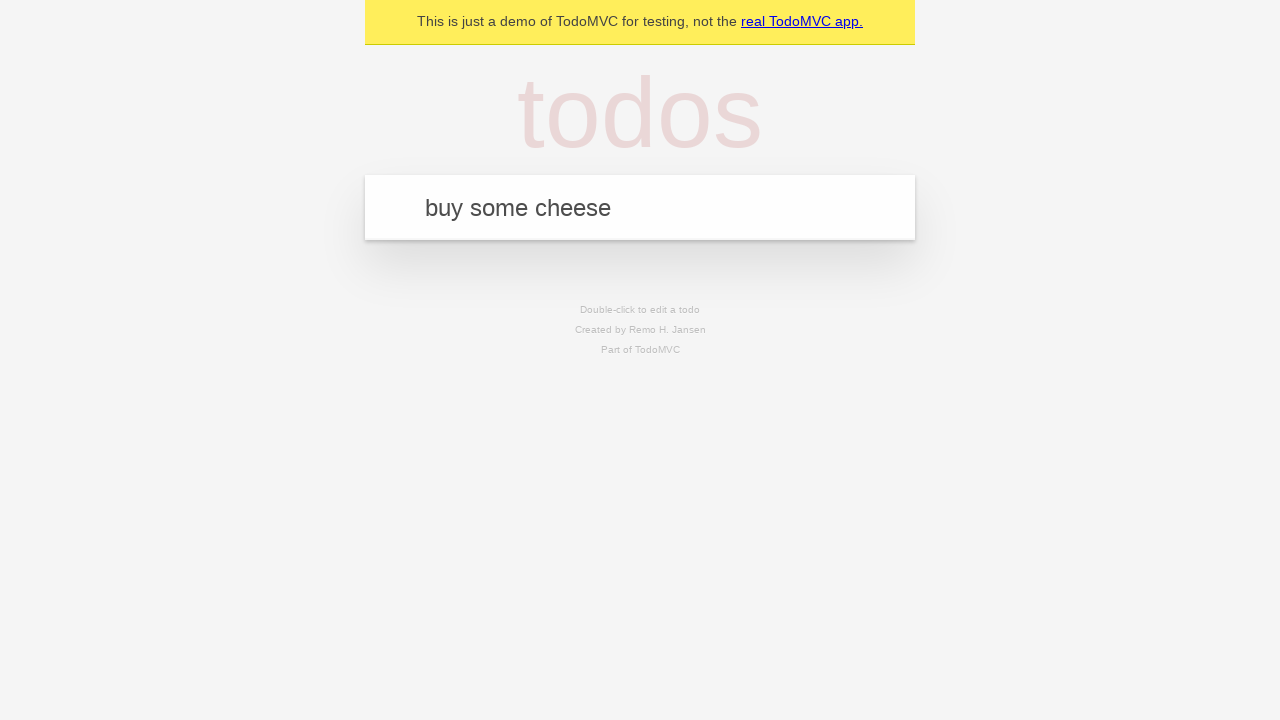

Pressed Enter to create first todo item on internal:attr=[placeholder="What needs to be done?"i]
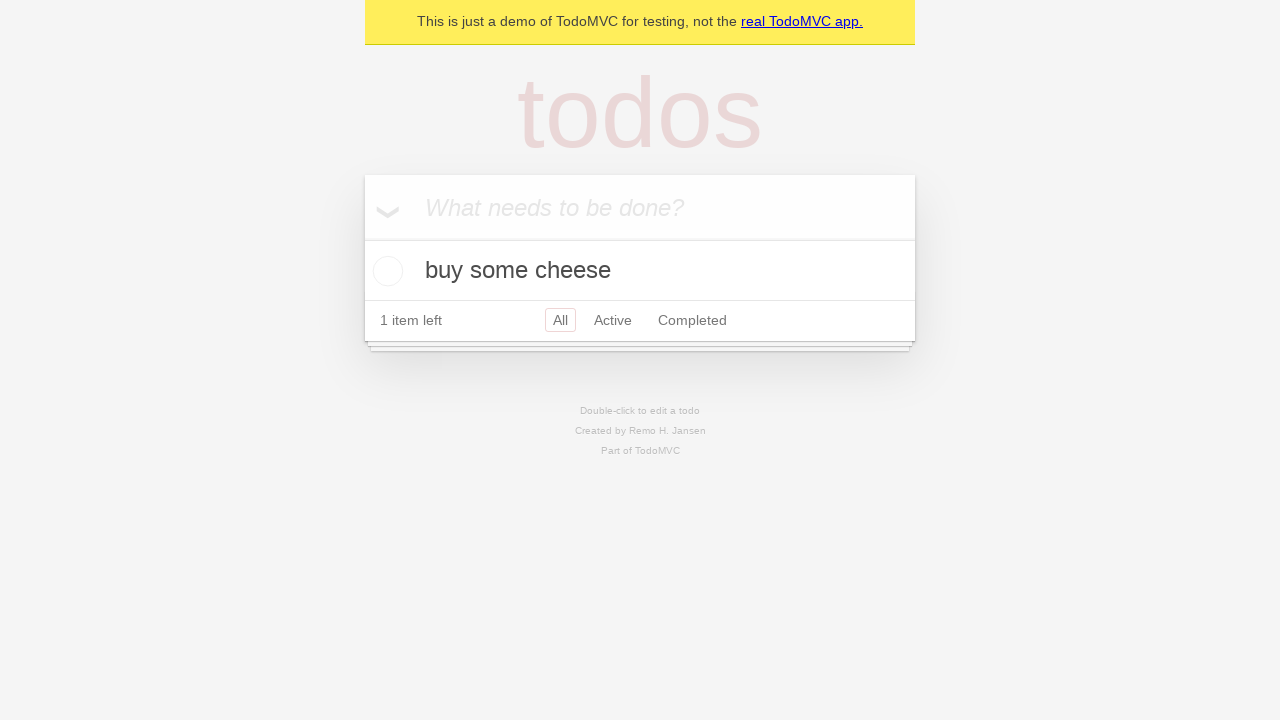

Filled todo input with 'feed the cat' on internal:attr=[placeholder="What needs to be done?"i]
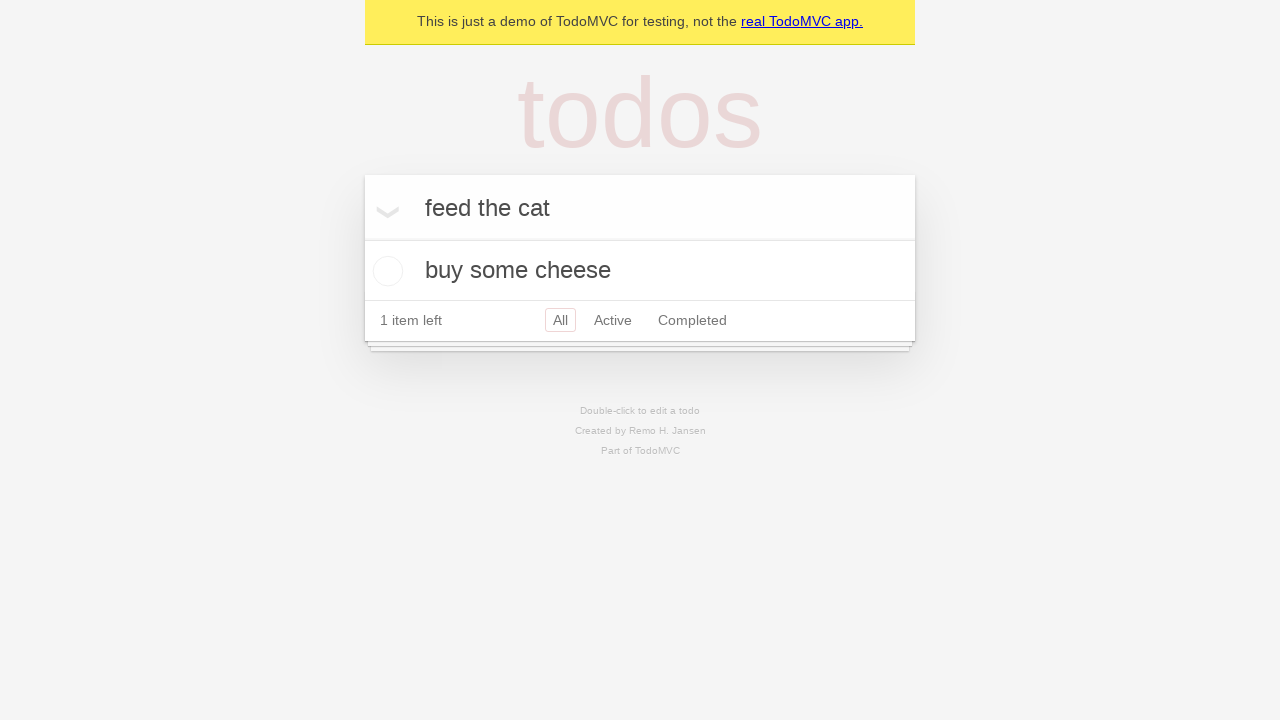

Pressed Enter to create second todo item on internal:attr=[placeholder="What needs to be done?"i]
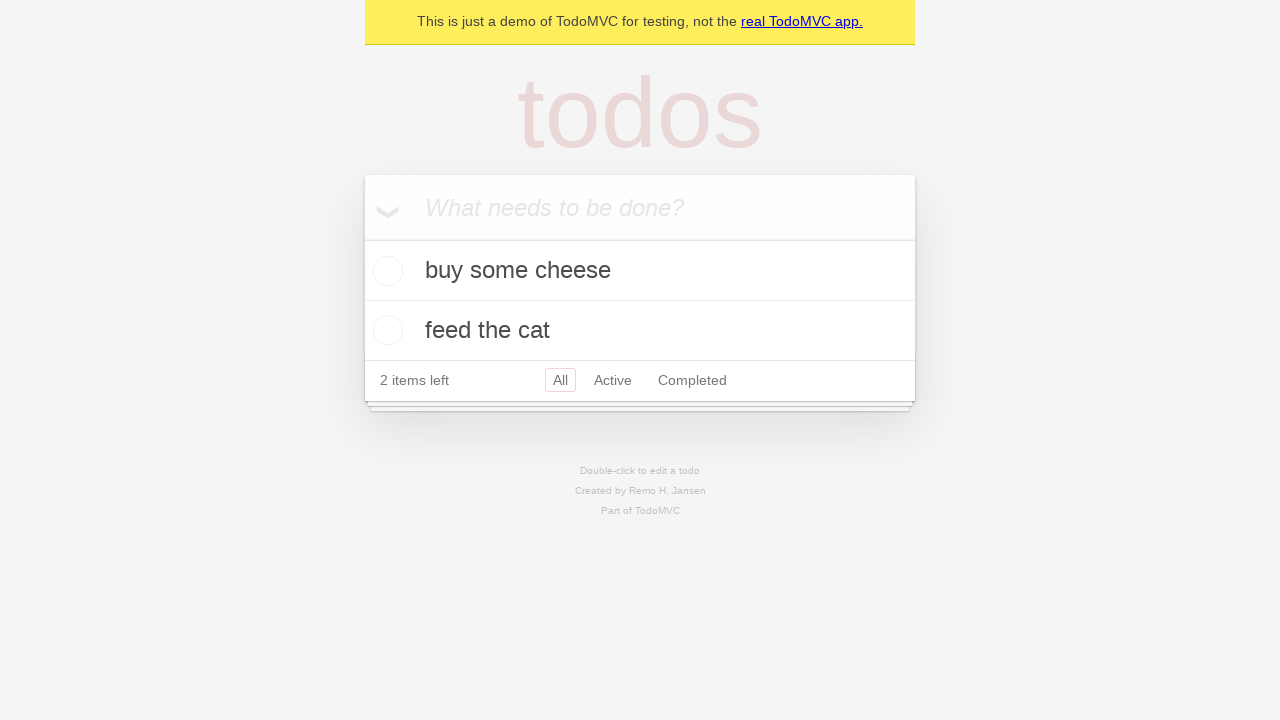

Filled todo input with 'book a doctors appointment' on internal:attr=[placeholder="What needs to be done?"i]
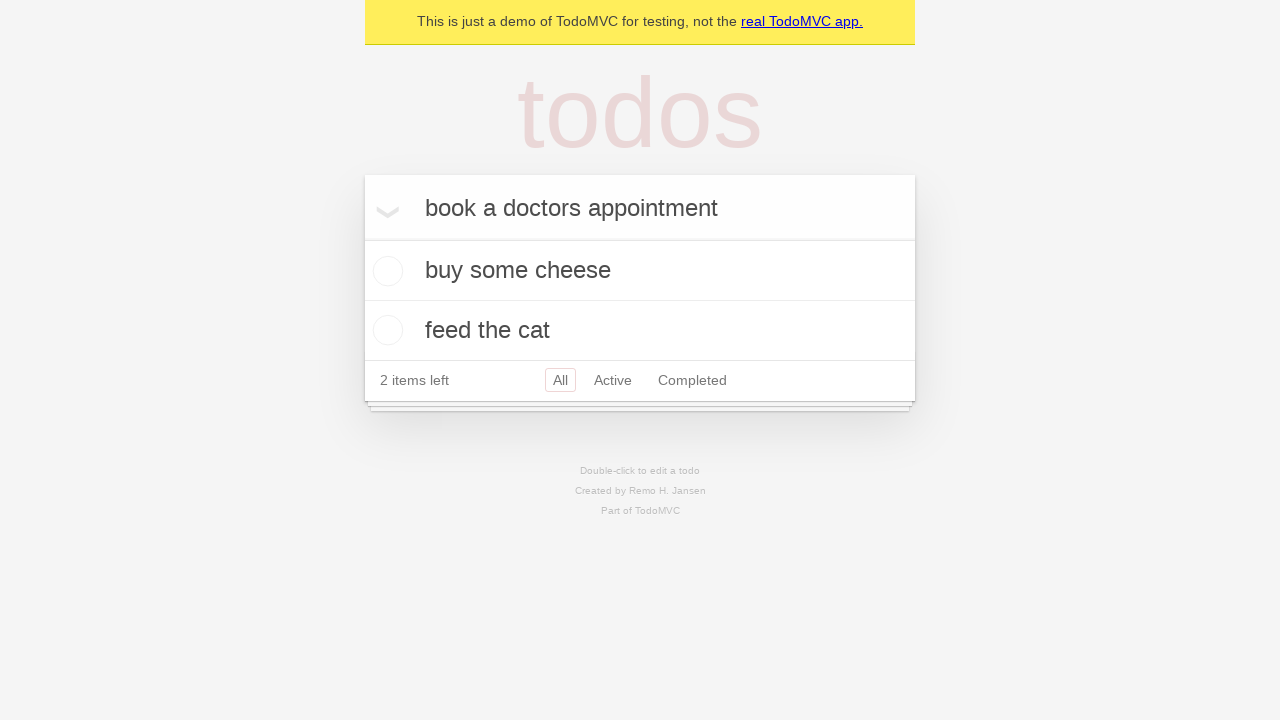

Pressed Enter to create third todo item on internal:attr=[placeholder="What needs to be done?"i]
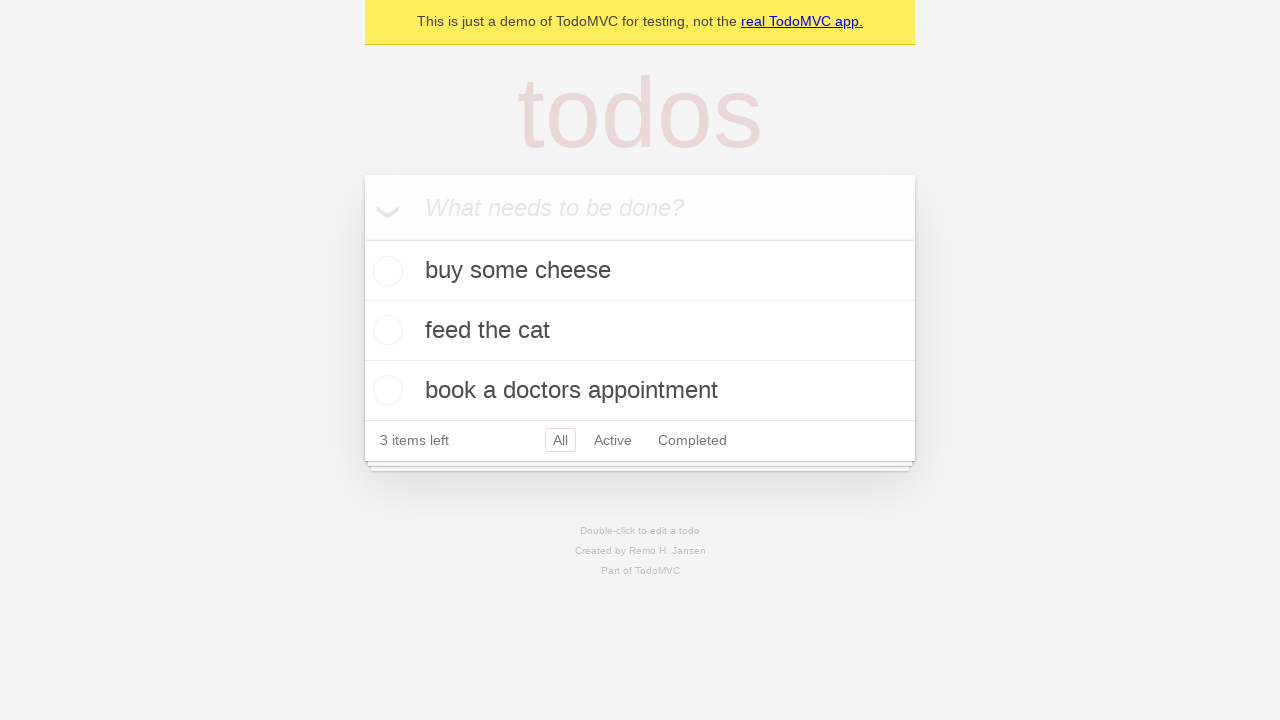

Marked first todo item as complete at (385, 271) on .todo-list li .toggle >> nth=0
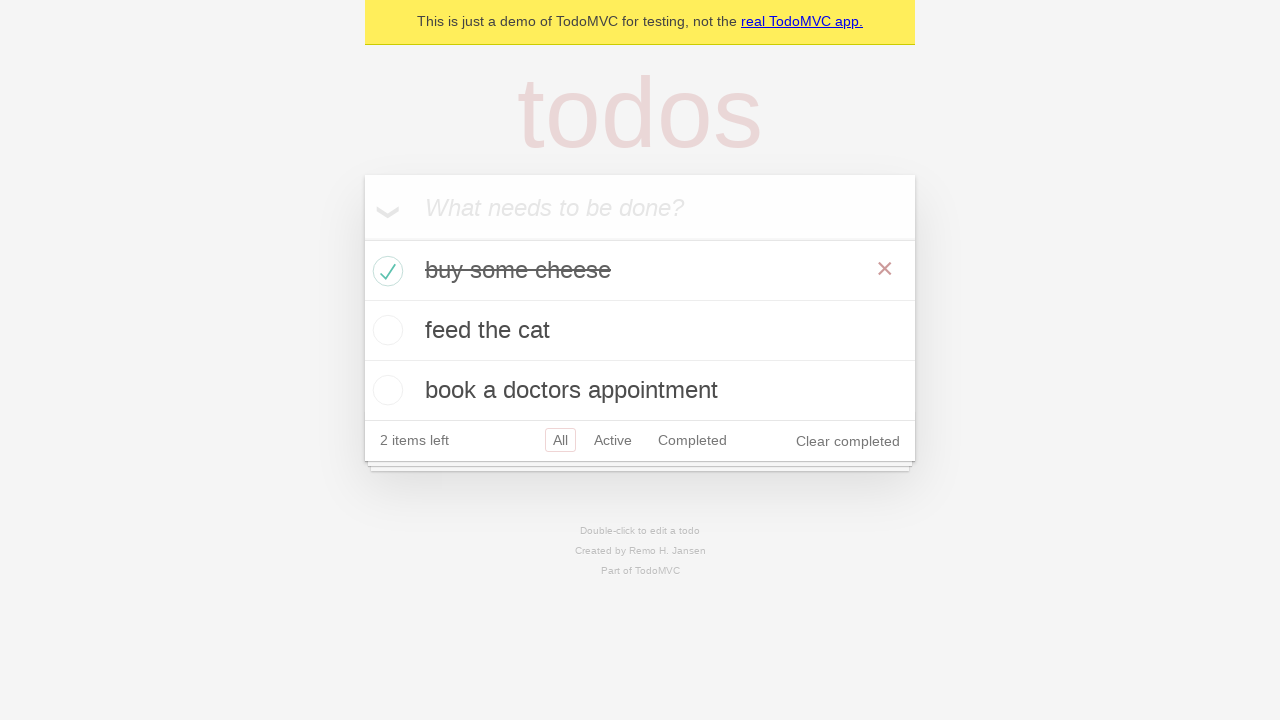

Clicked 'Clear completed' button at (848, 441) on internal:role=button[name="Clear completed"i]
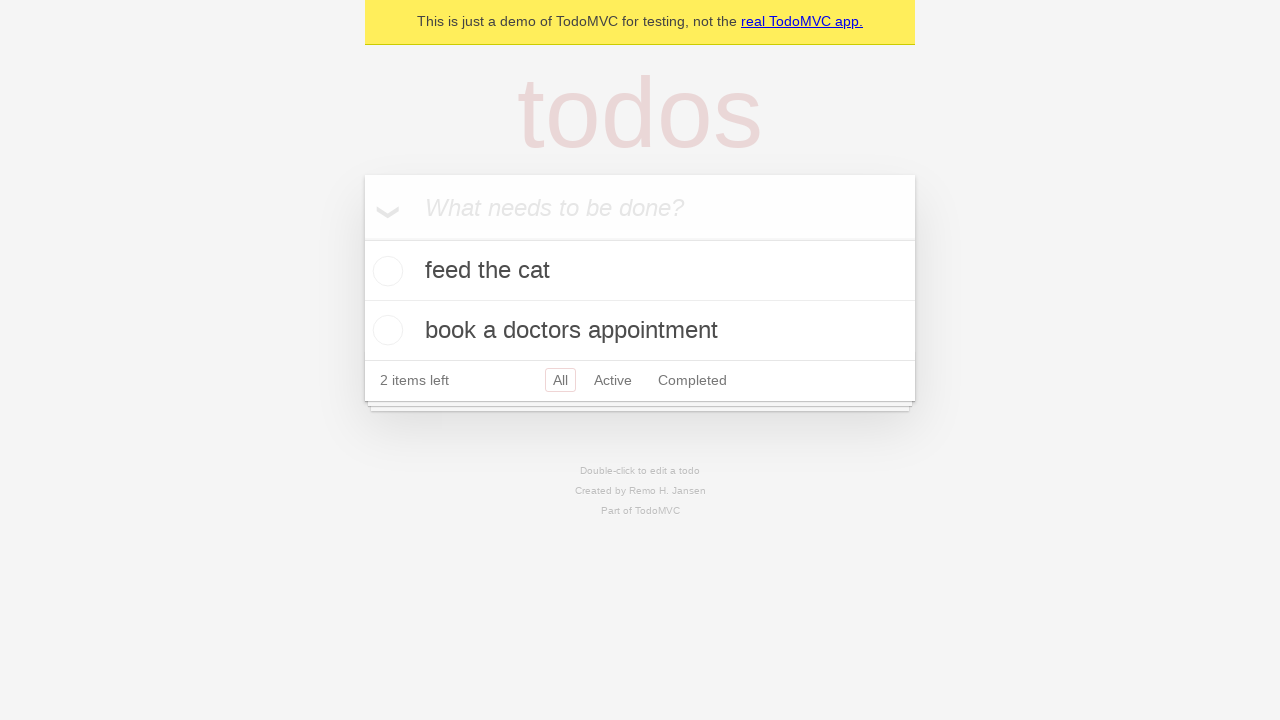

Waited 500ms for UI to update
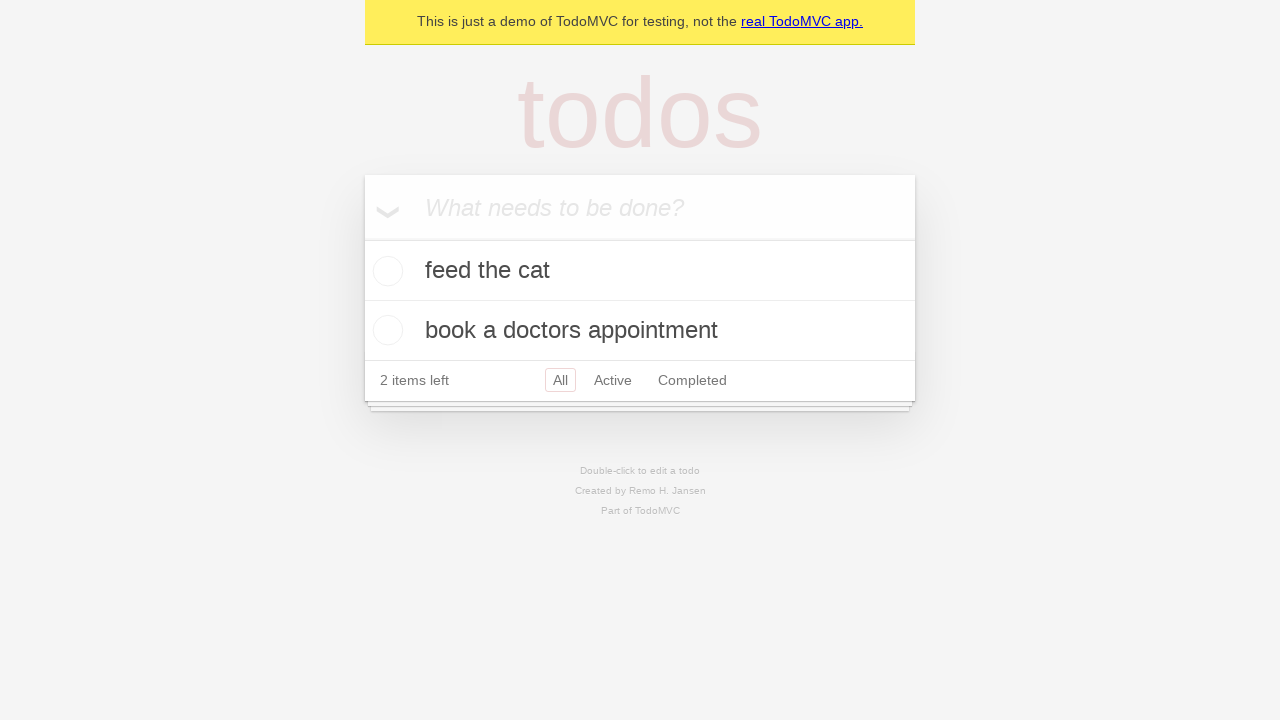

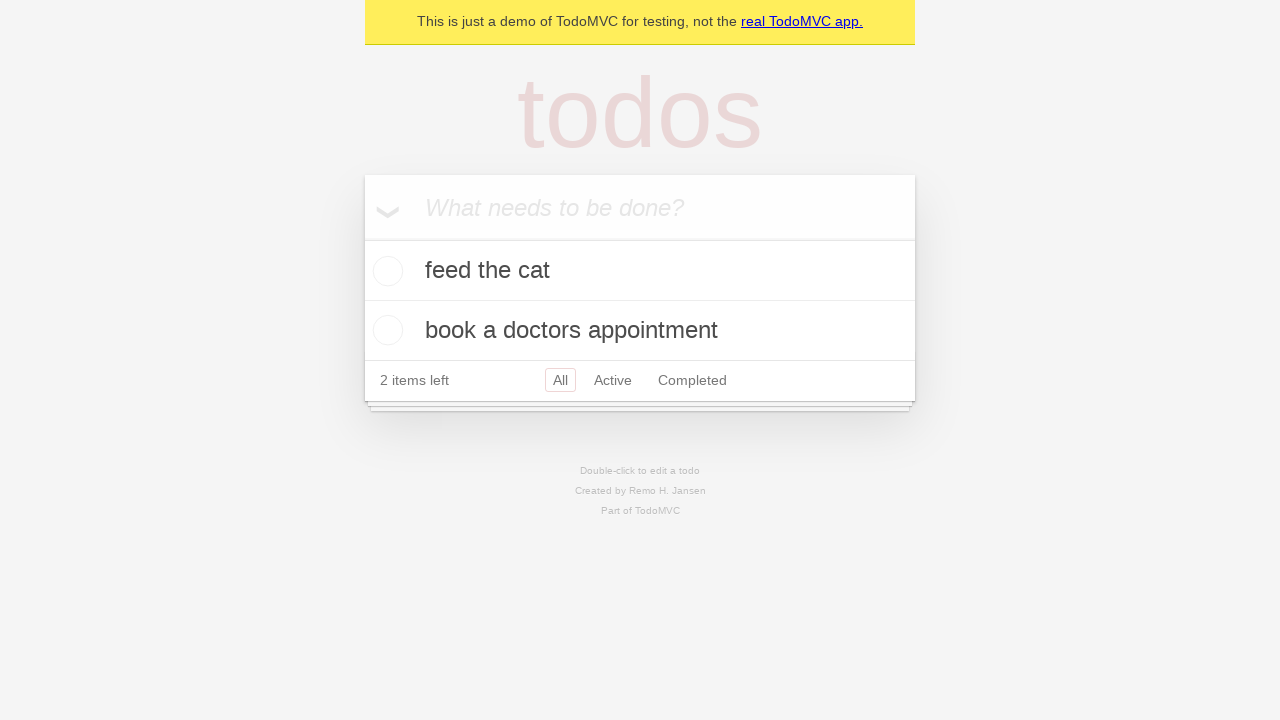